Tests clicking a button with duplicate IDs by using a more specific selector that matches both the ID and button text "Click me!"

Starting URL: https://obstaclecourse.tricentis.com/Obstacles/22505

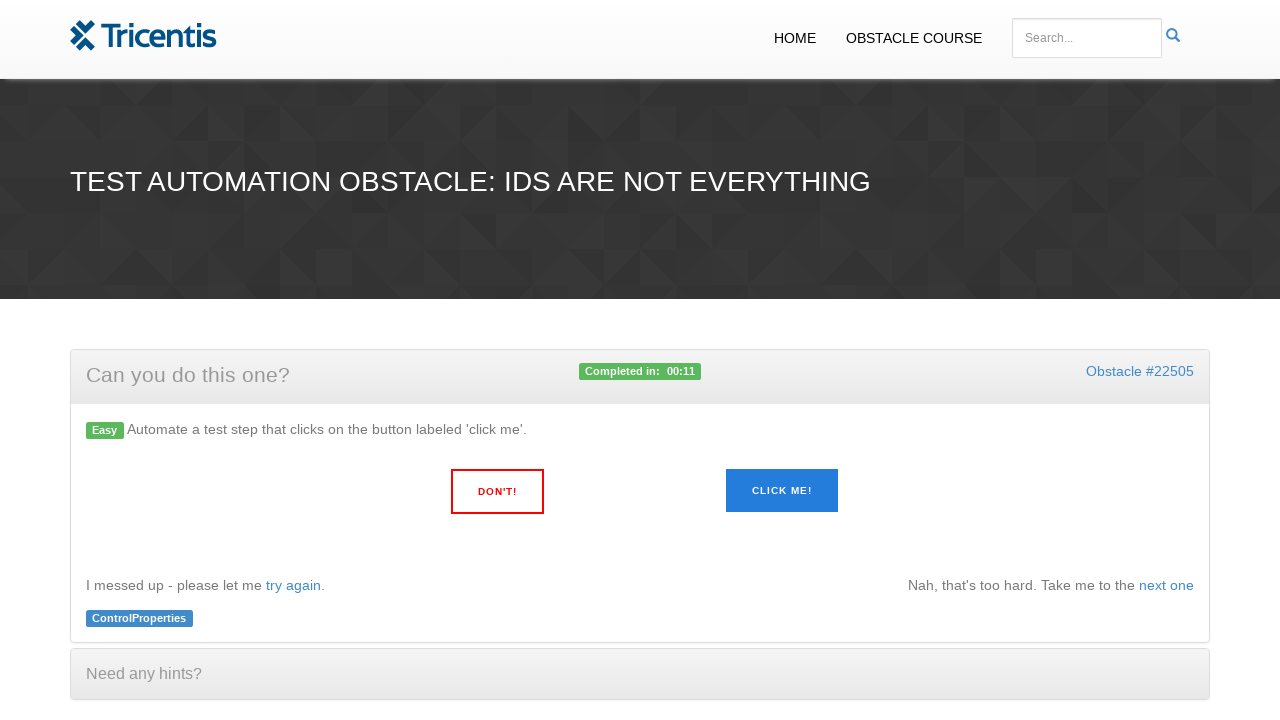

Navigated to obstacle course page with duplicate IDs
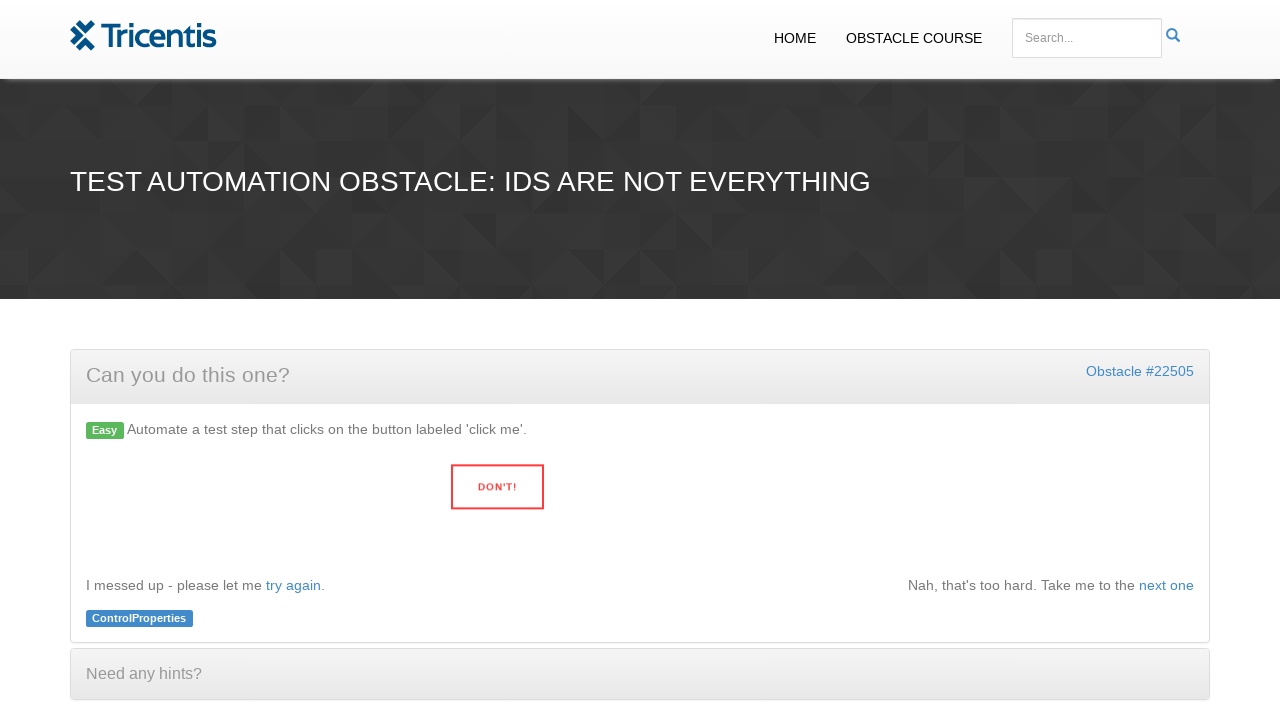

Clicked button with ID 'dontuseid' and text 'Click me!' using combined selector at (782, 491) on xpath=//*[@id="dontuseid" and text()="Click me!"]
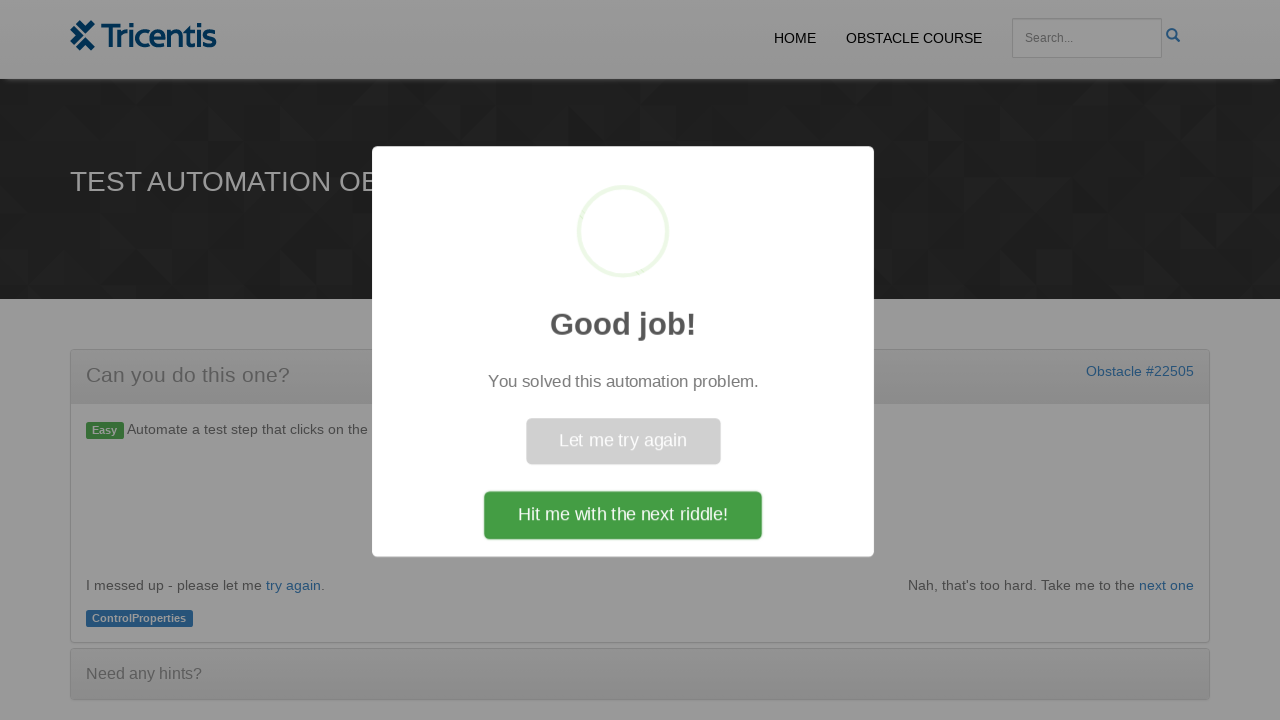

Success popup appeared after clicking correct button
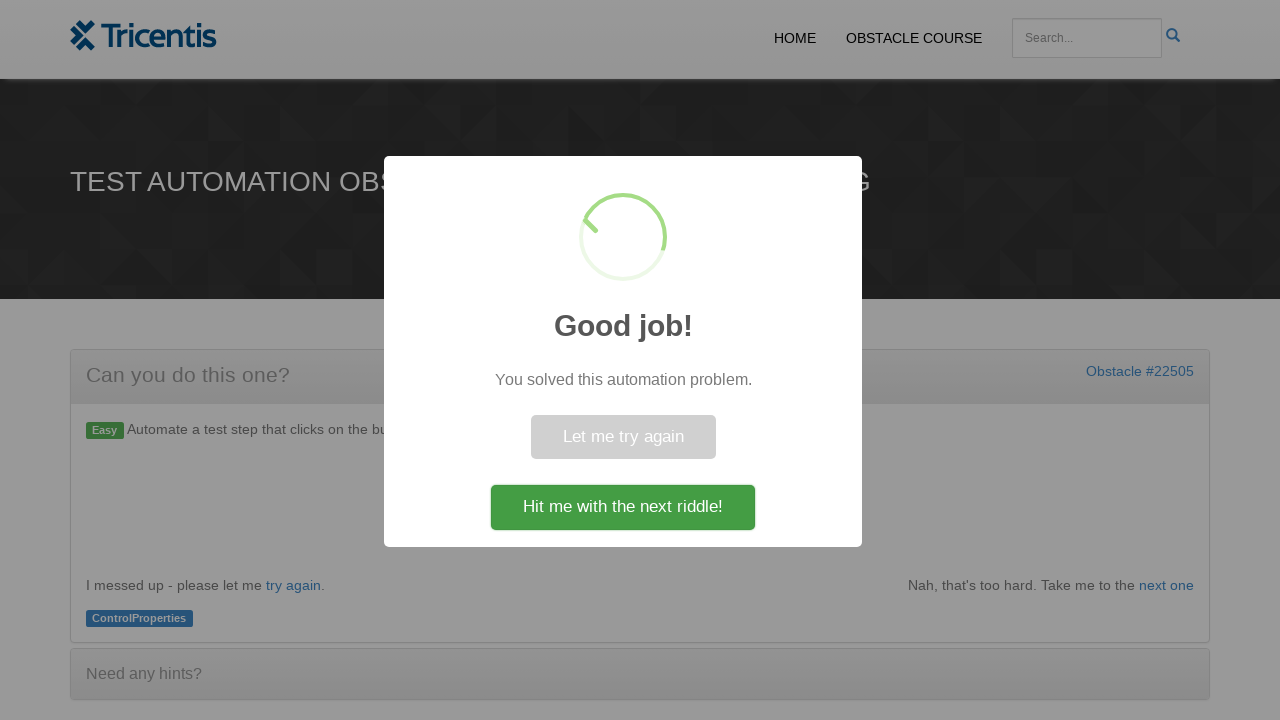

Retrieved success message text: 'Good job!'
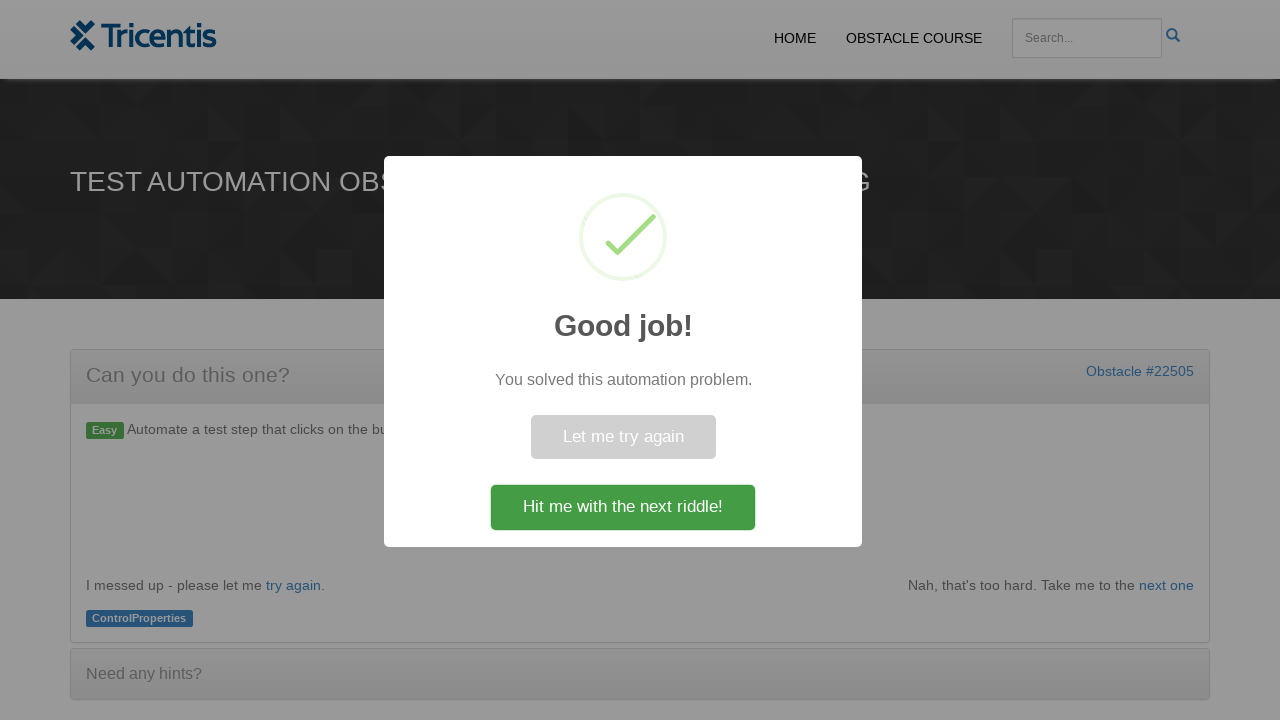

Verified success message equals 'Good job!'
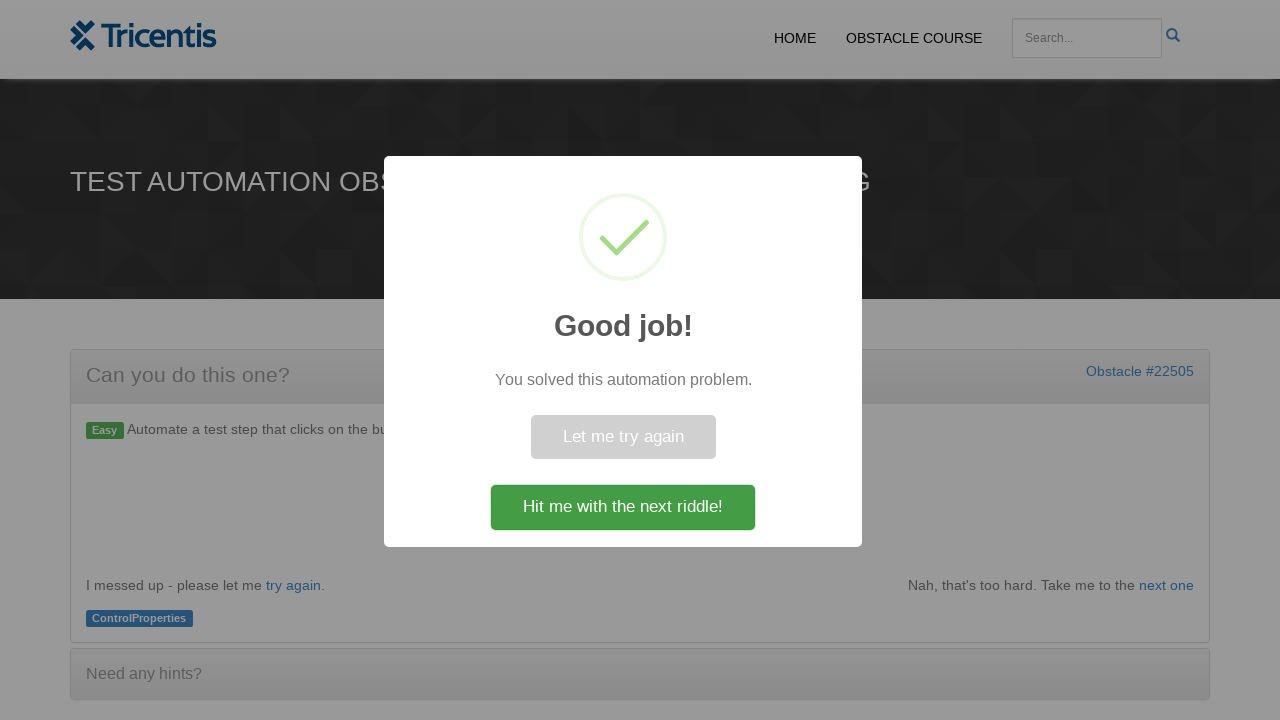

Clicked 'Try Again' button to dismiss popup at (623, 437) on .cancel
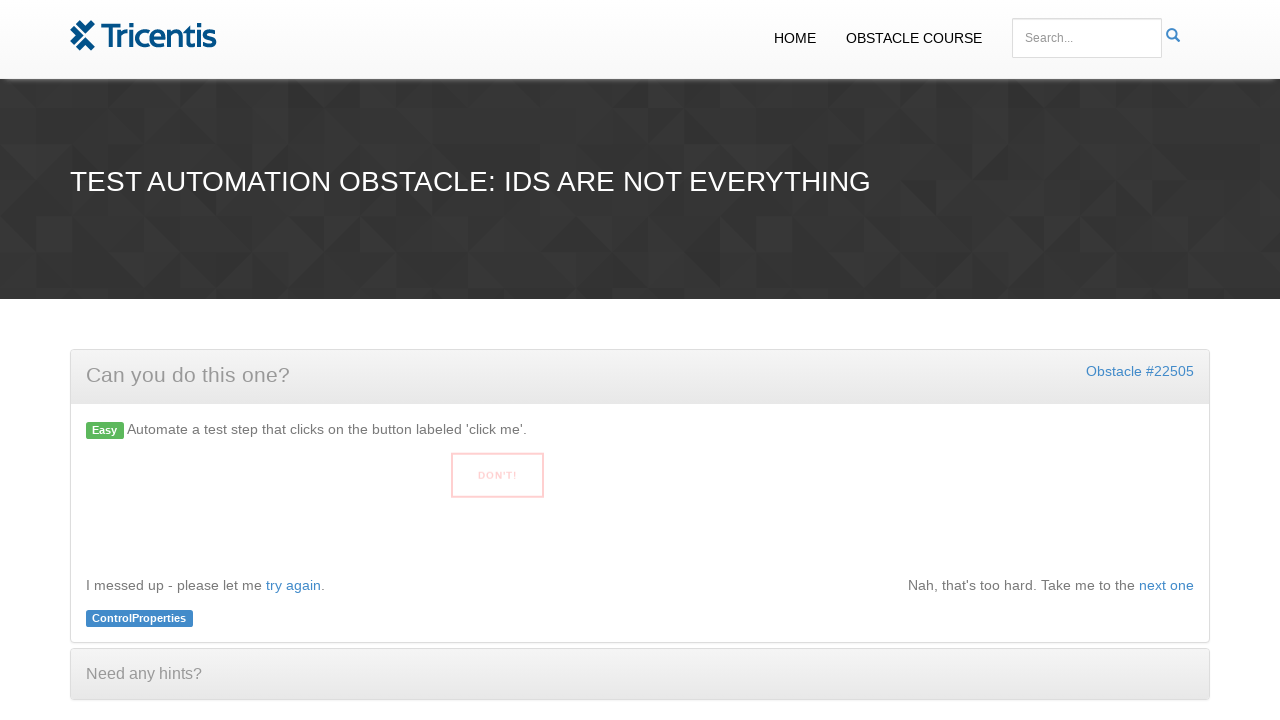

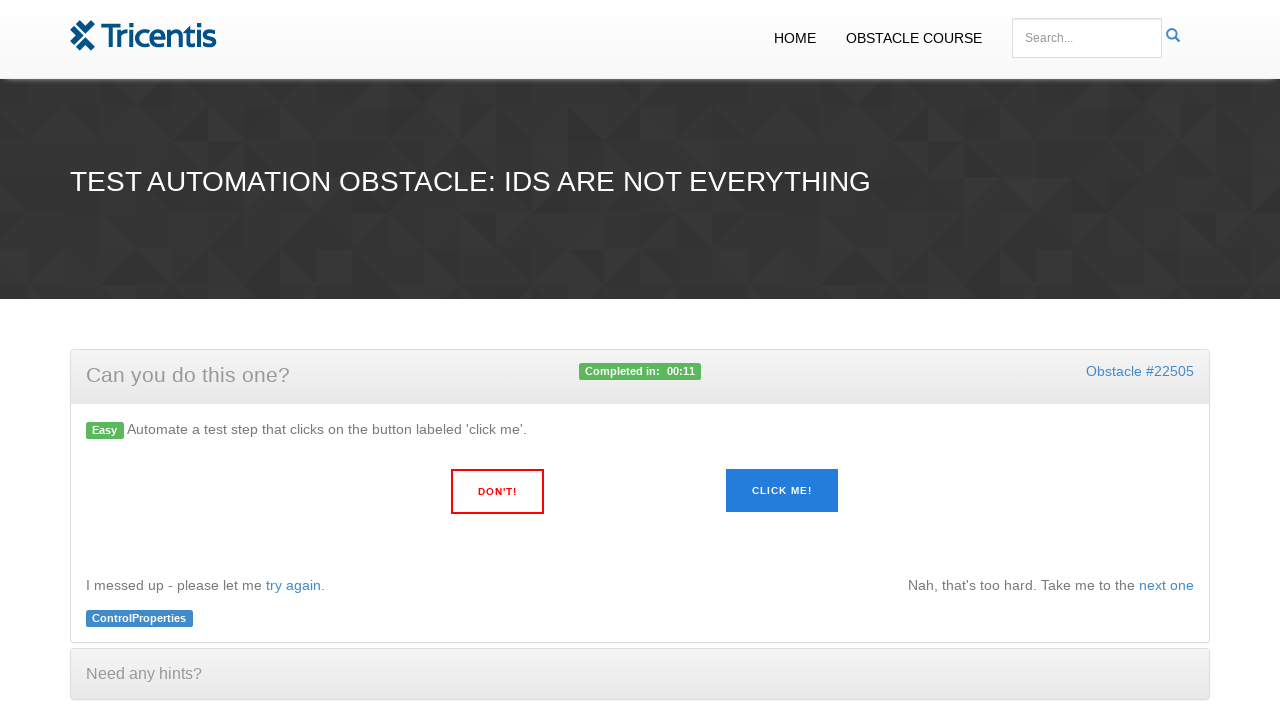